Navigates to the automation practice page and verifies that footer links are present and can be located.

Starting URL: https://rahulshettyacademy.com/AutomationPractice/

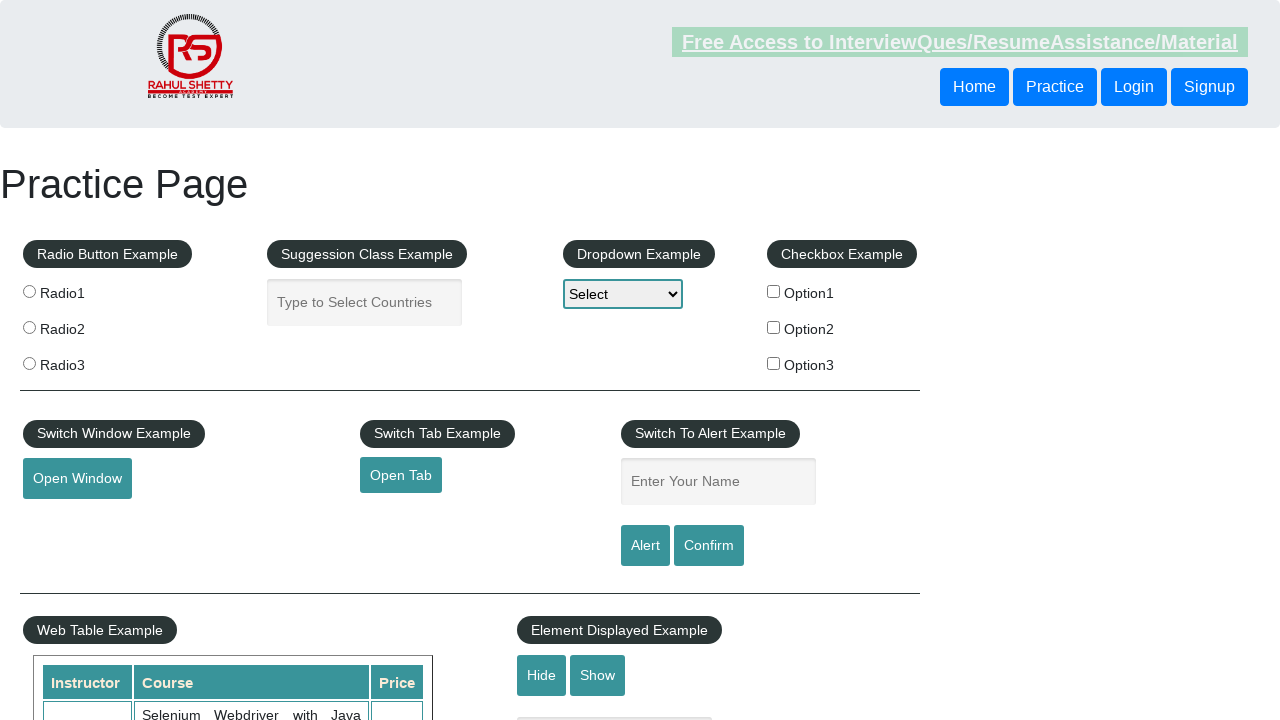

Navigated to automation practice page
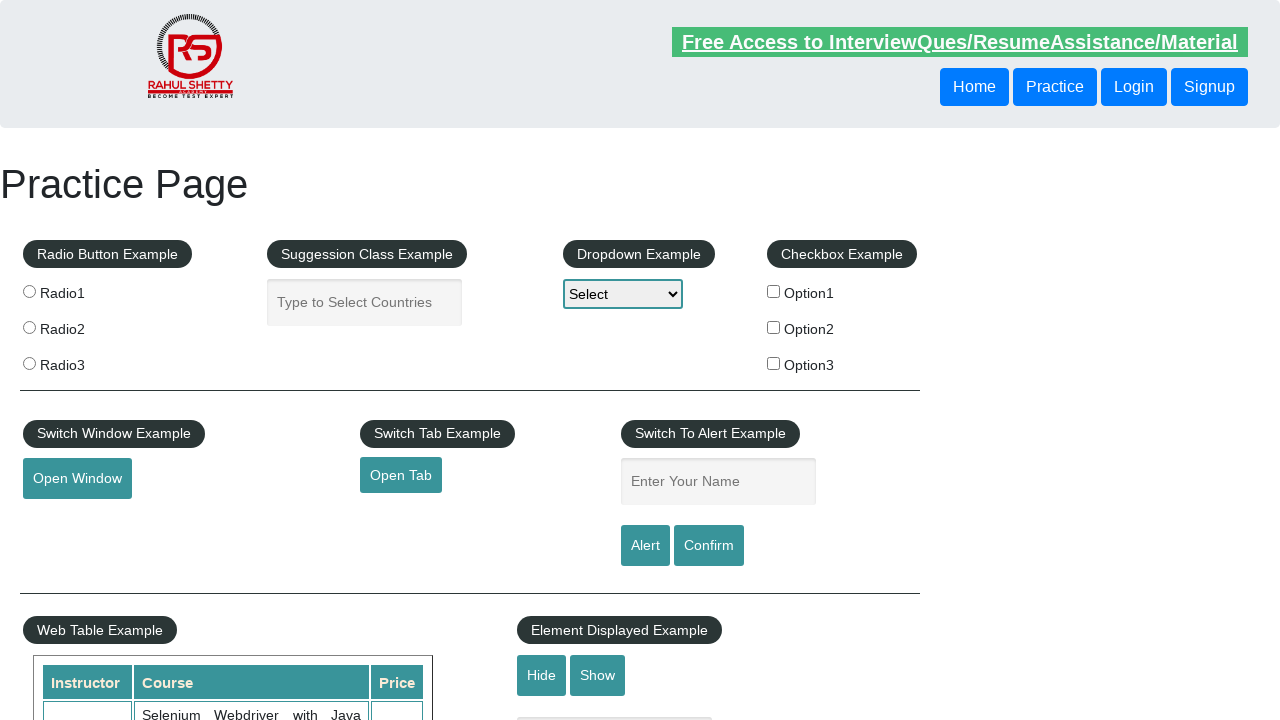

Footer element (#gf-BIG) is present on the page
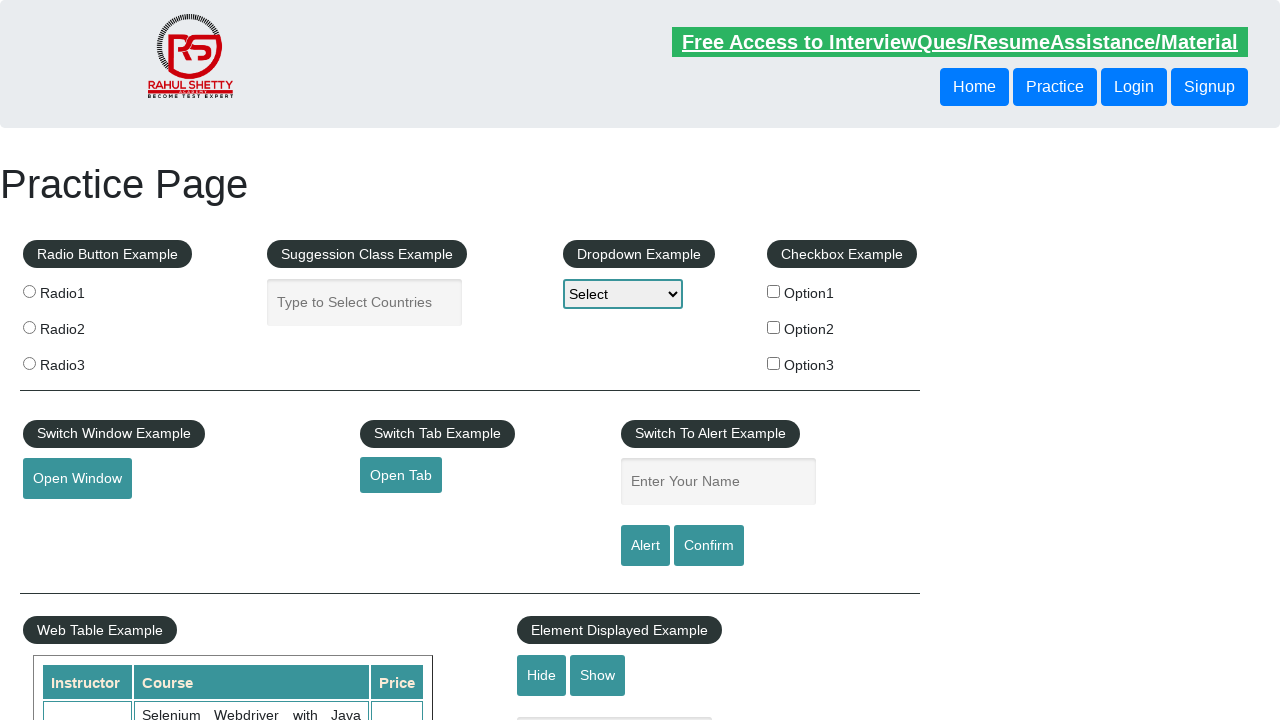

Located footer element
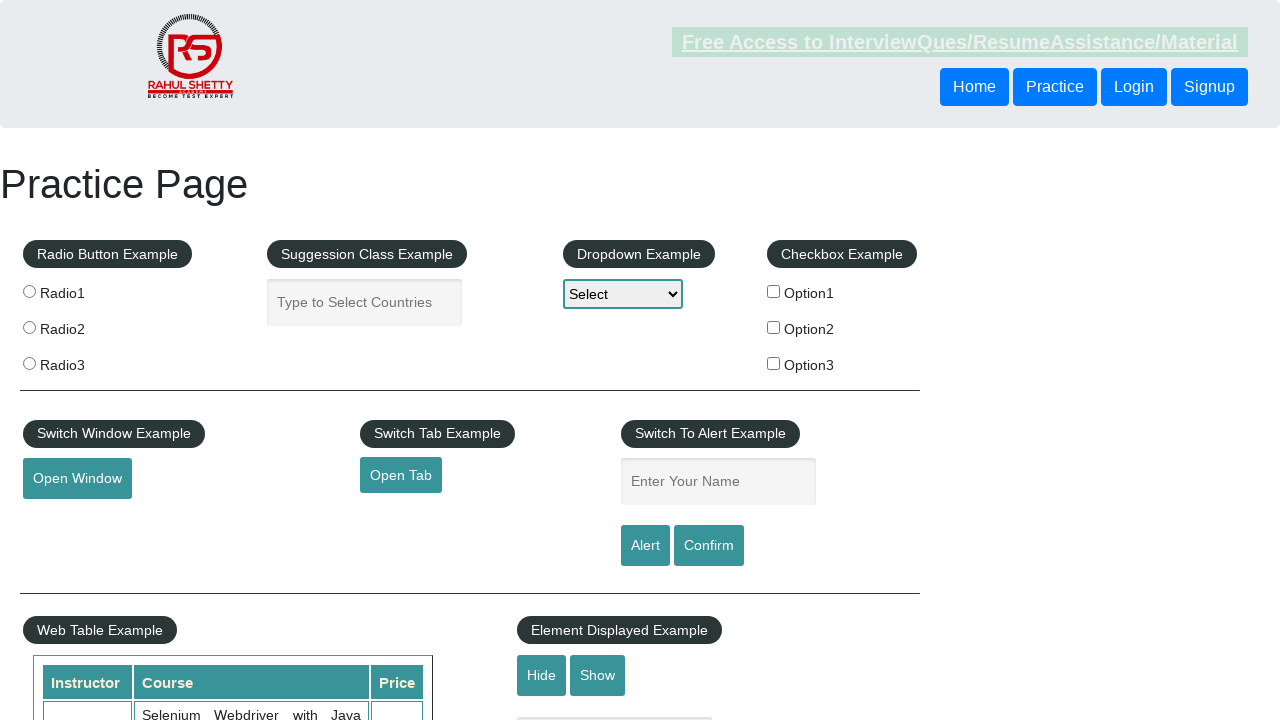

Located all footer links within footer element
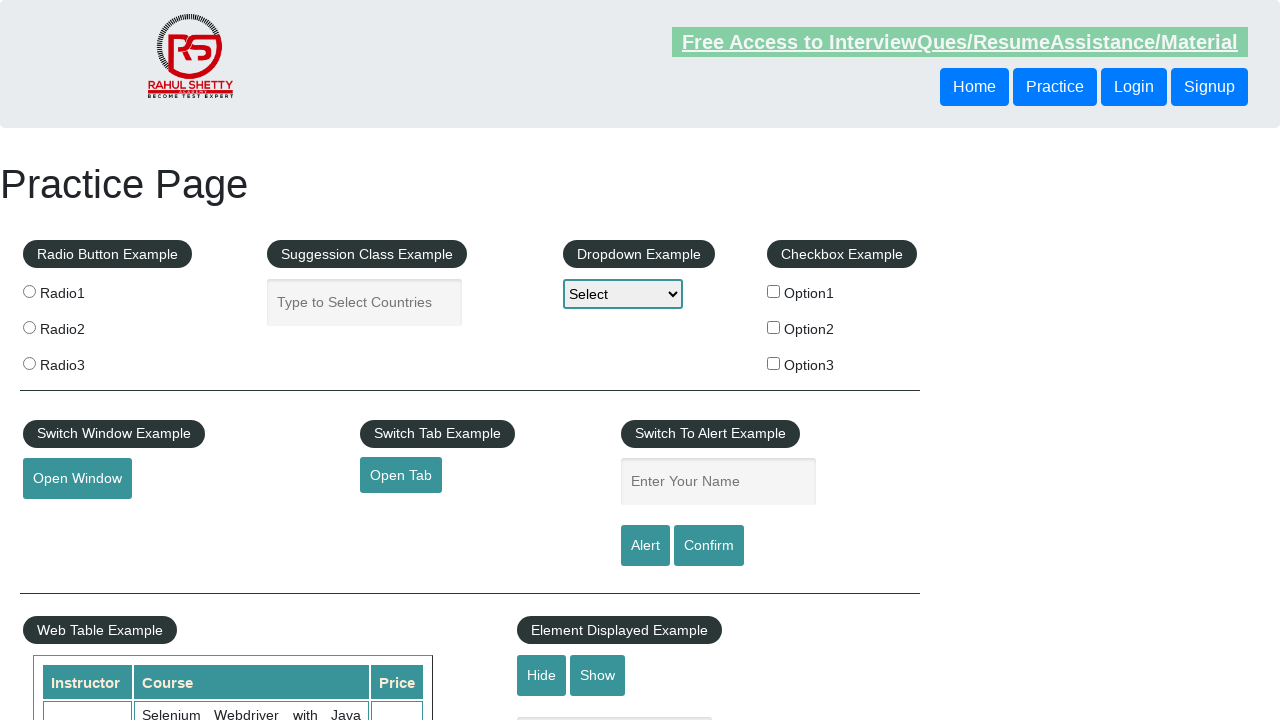

First footer link is visible
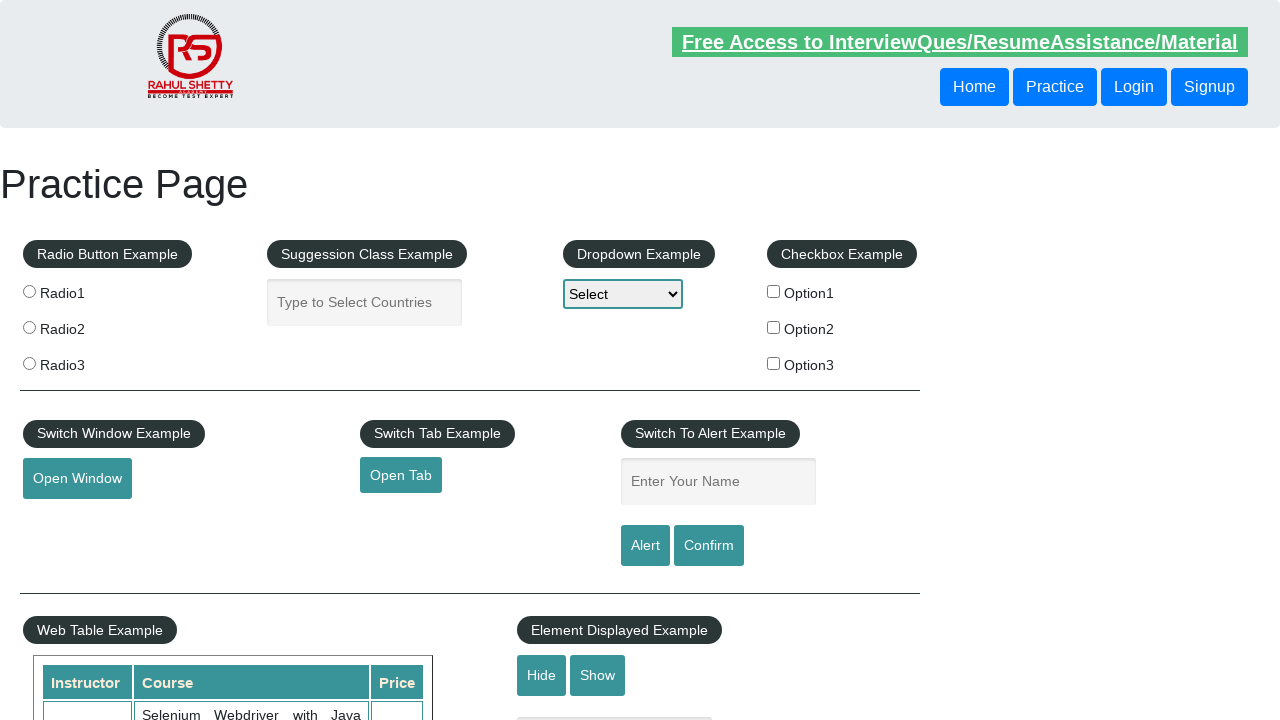

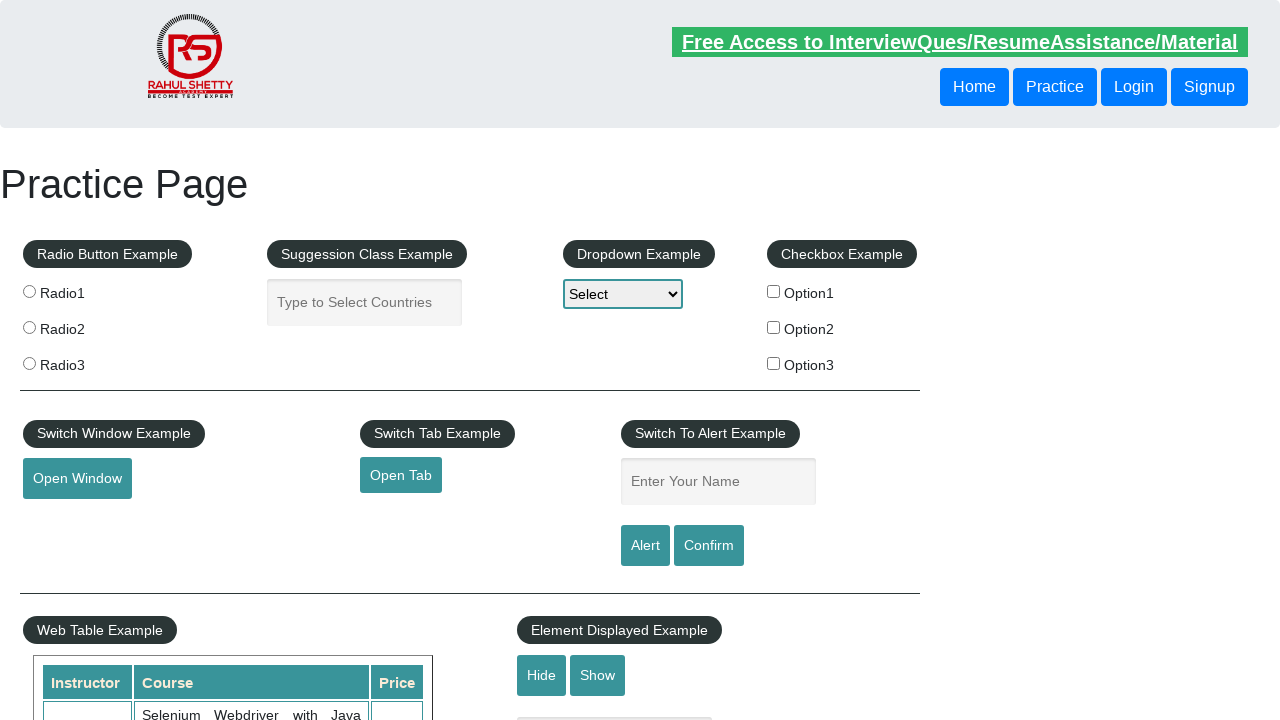